Tests mouse right-click functionality by right-clicking on a context menu trigger element to open a context menu.

Starting URL: https://swisnl.github.io/jQuery-contextMenu/demo.html

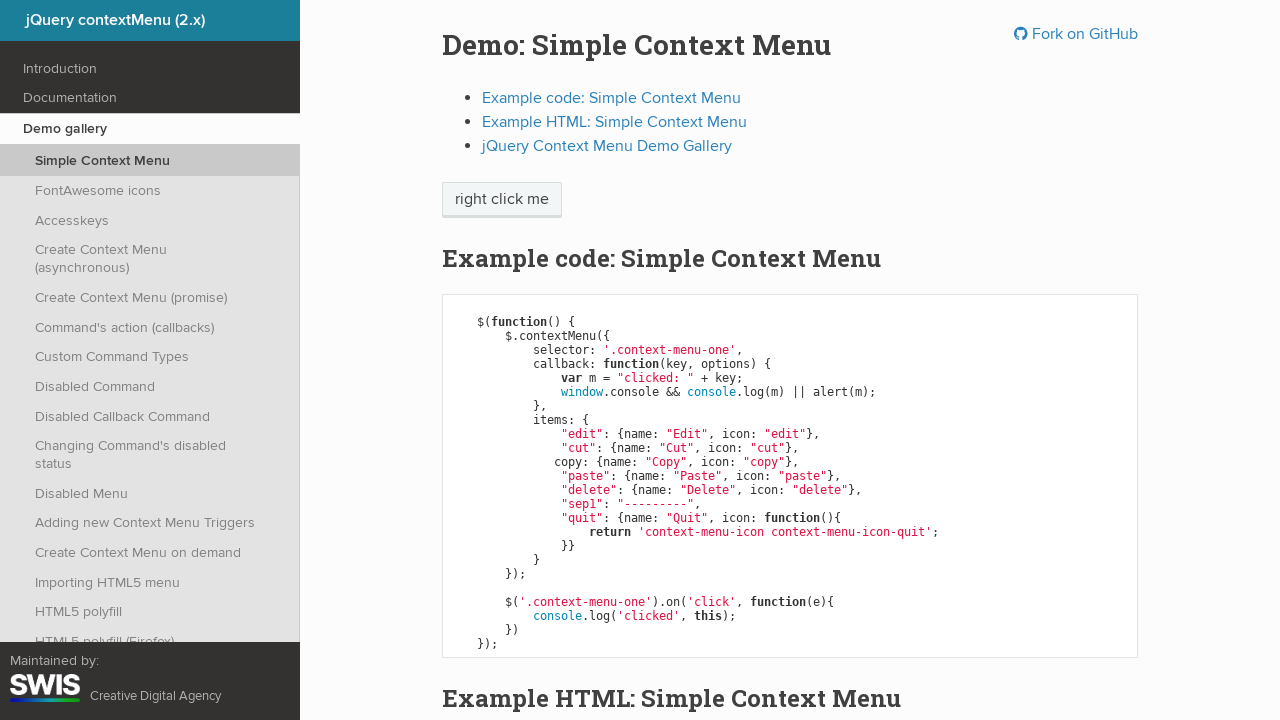

Located the right-click trigger button with text 'right click me'
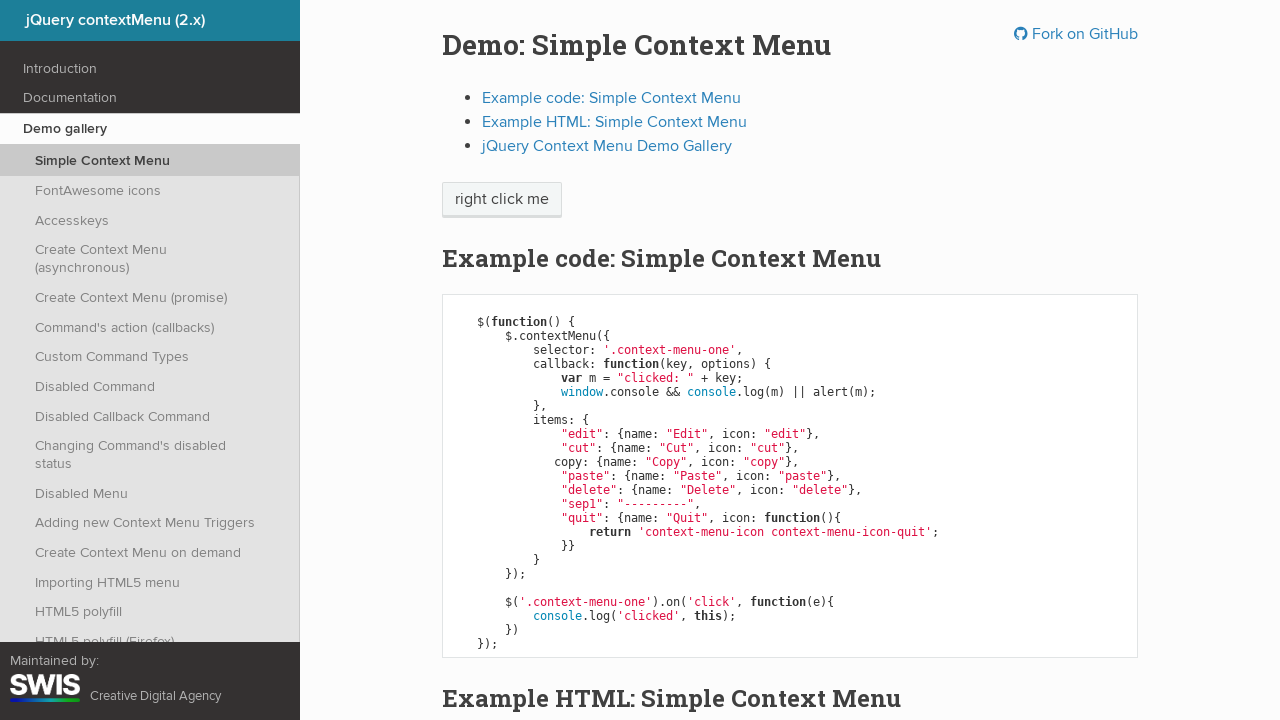

Performed right-click on the trigger button at (502, 200) on xpath=//span[text()='right click me']
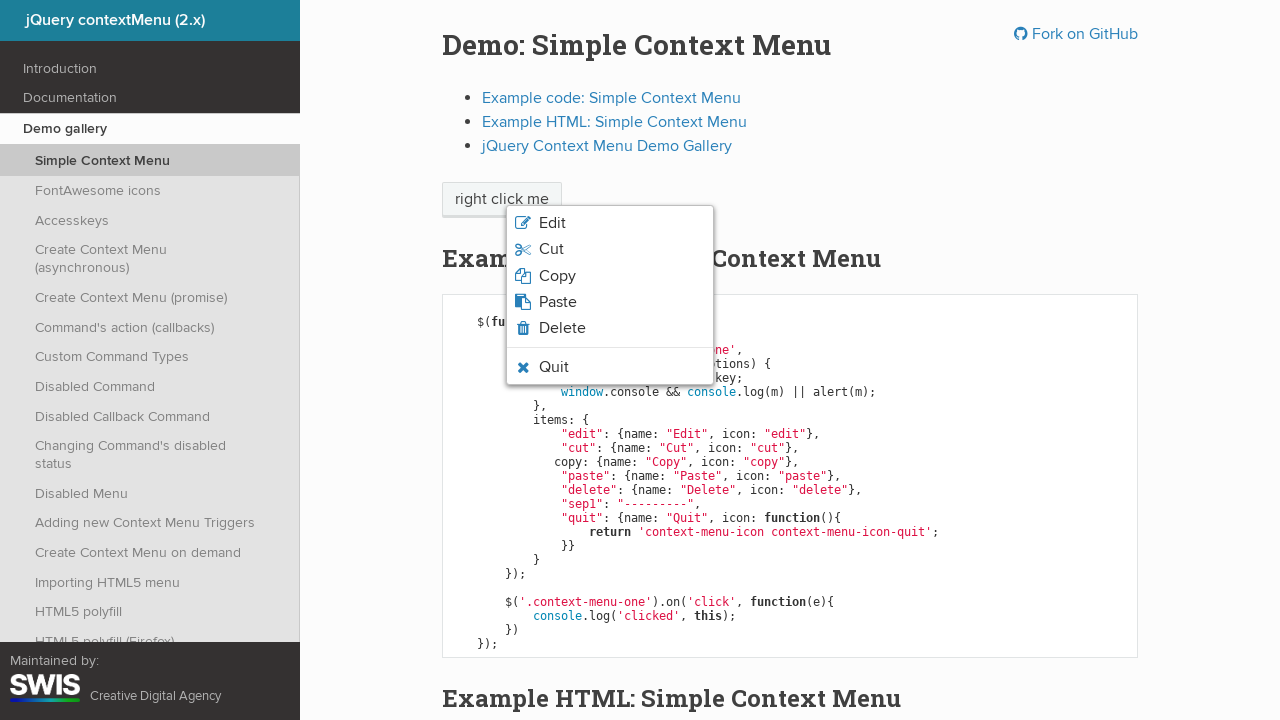

Context menu appeared and became visible
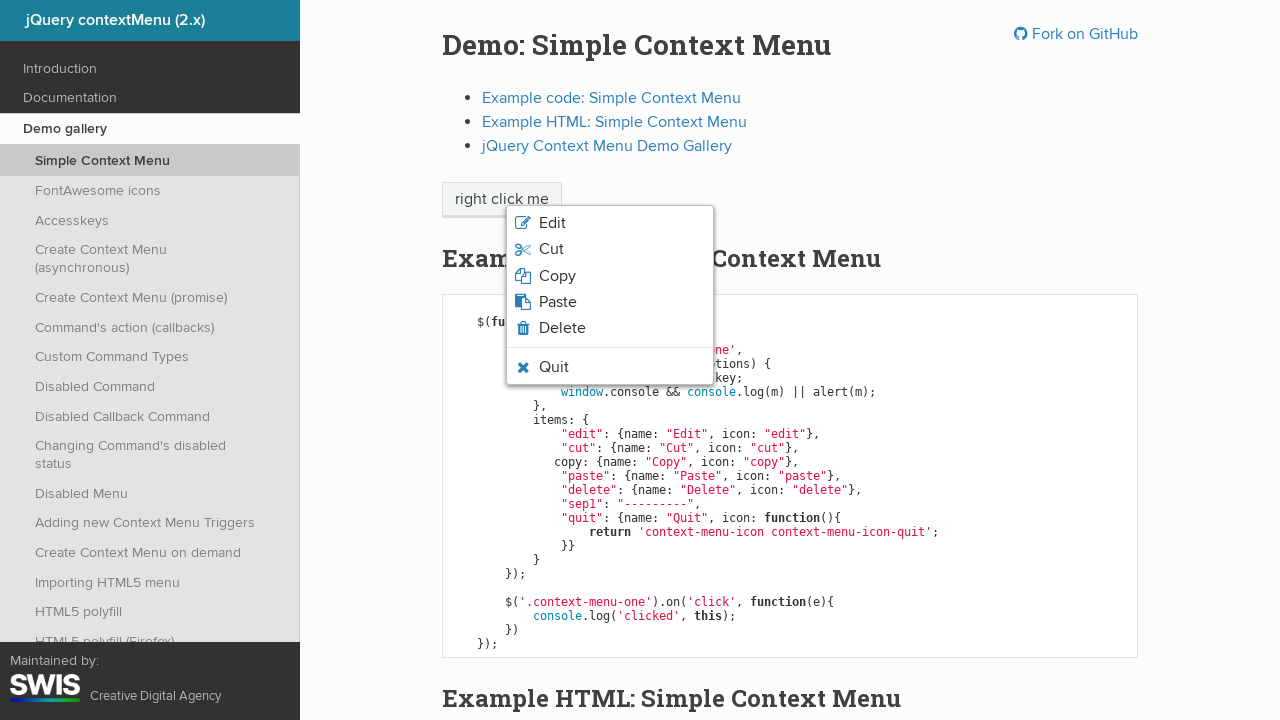

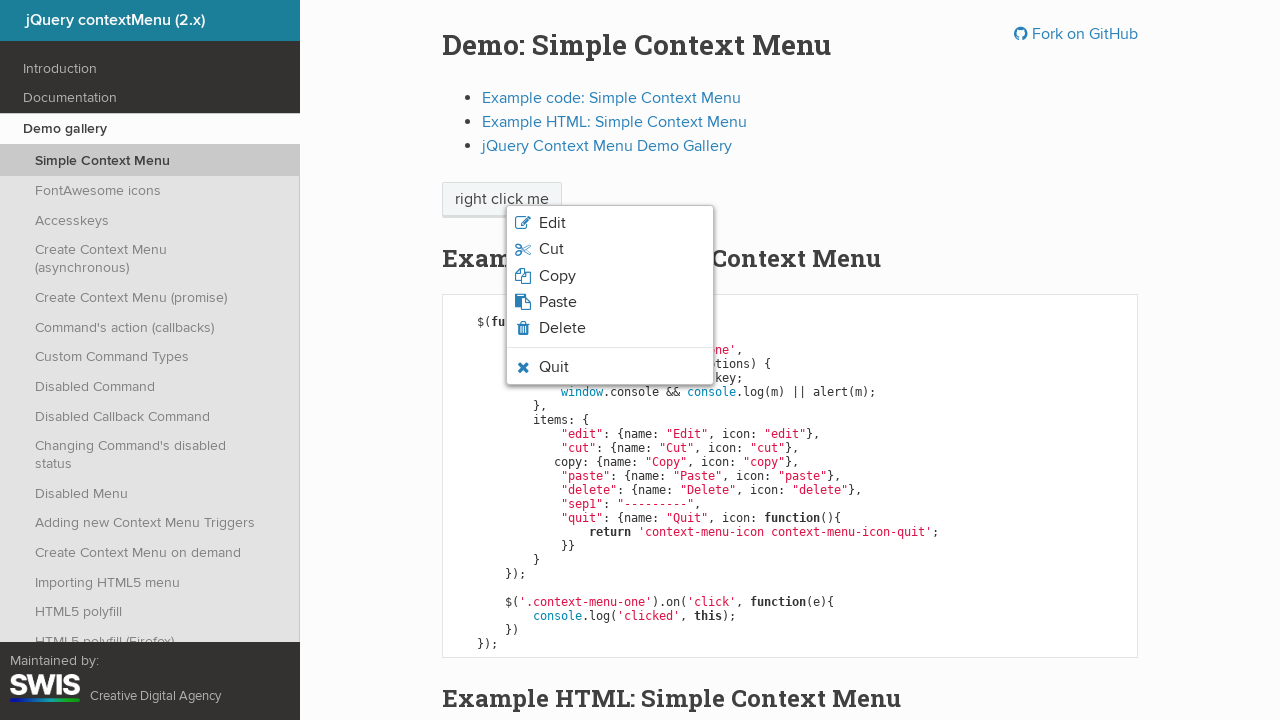